Tests that the Idade field accepts the maximum recorded human age (122)

Starting URL: https://tc-1-final-parte1.vercel.app/

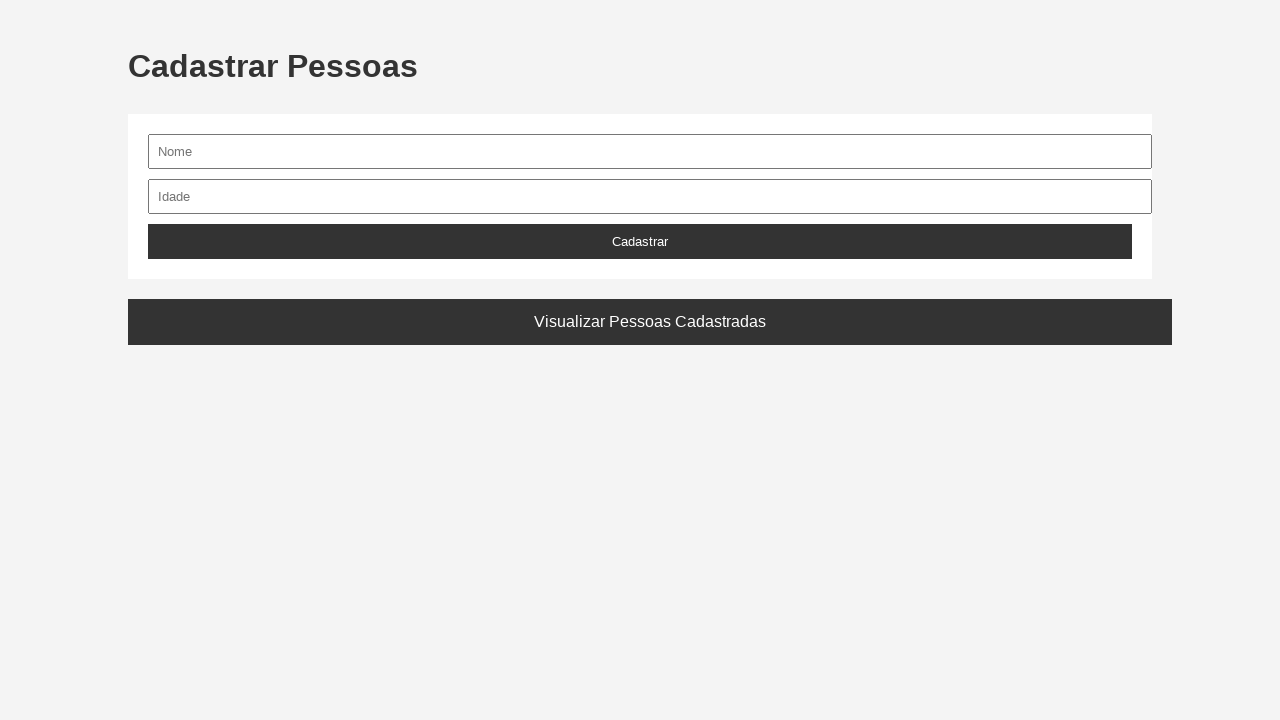

Navigated to the test application URL
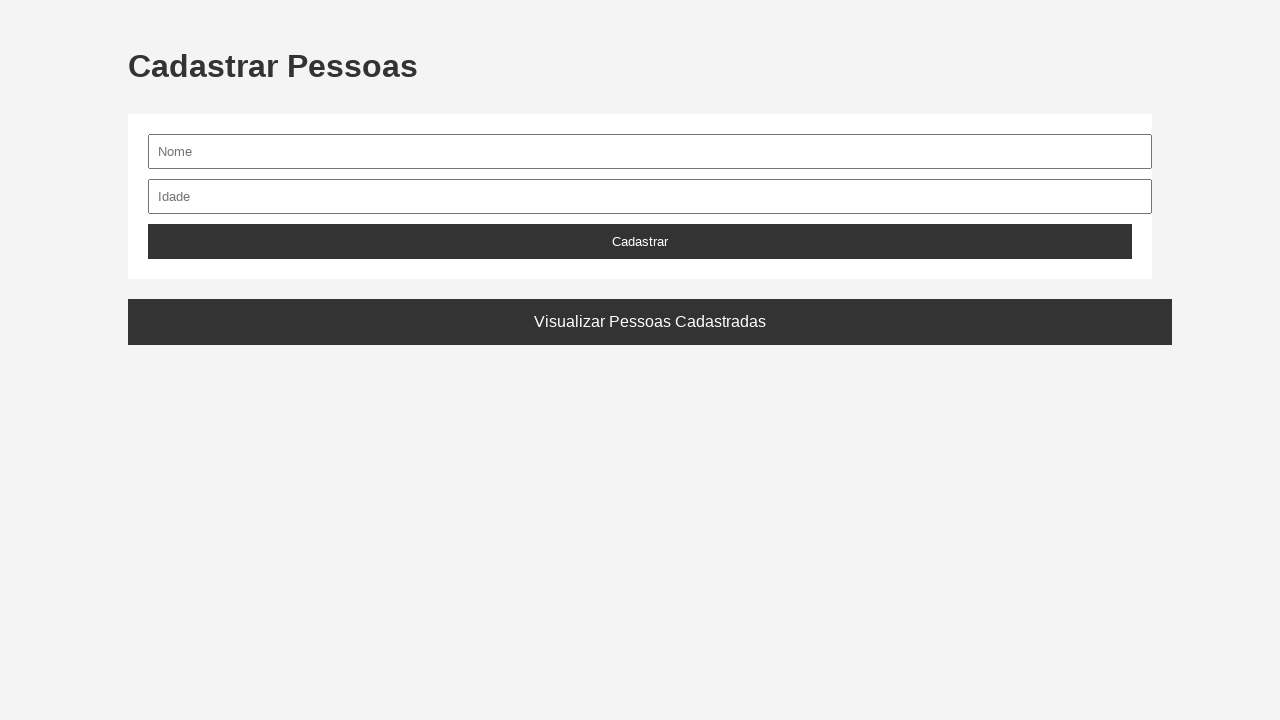

Filled Idade field with value 122 (maximum recorded human age) on #idade
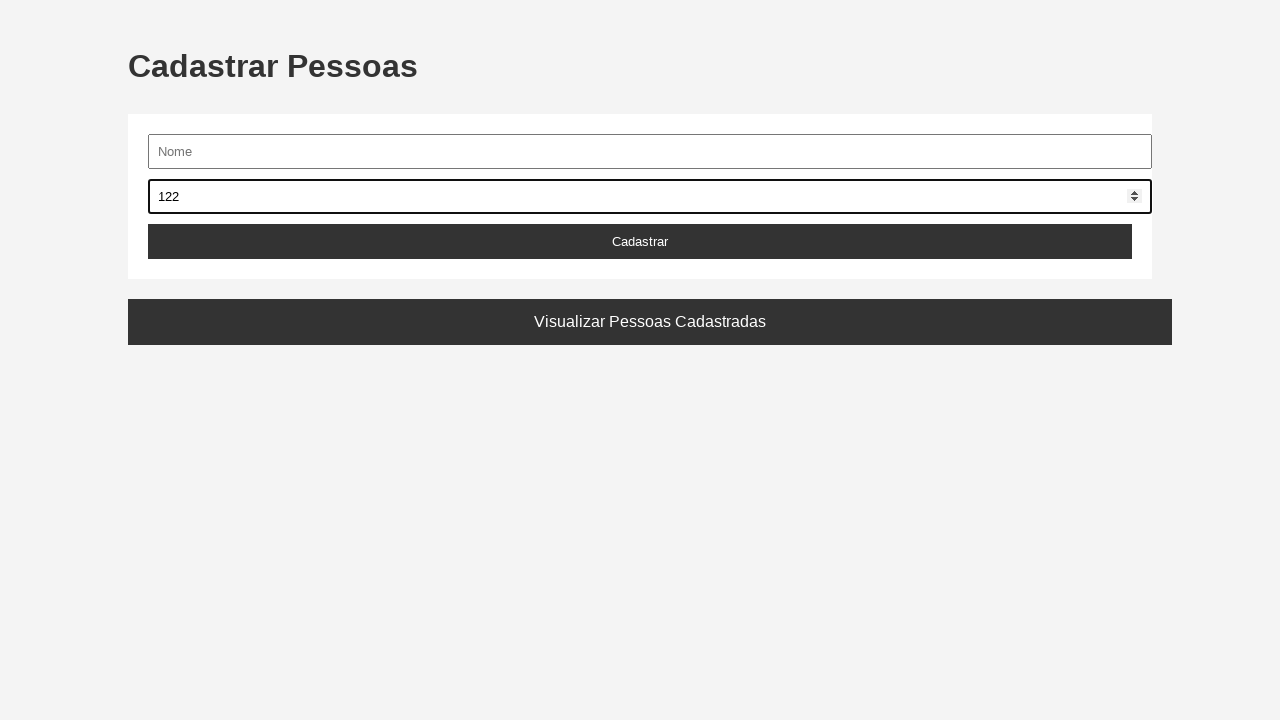

Retrieved current value from Idade field
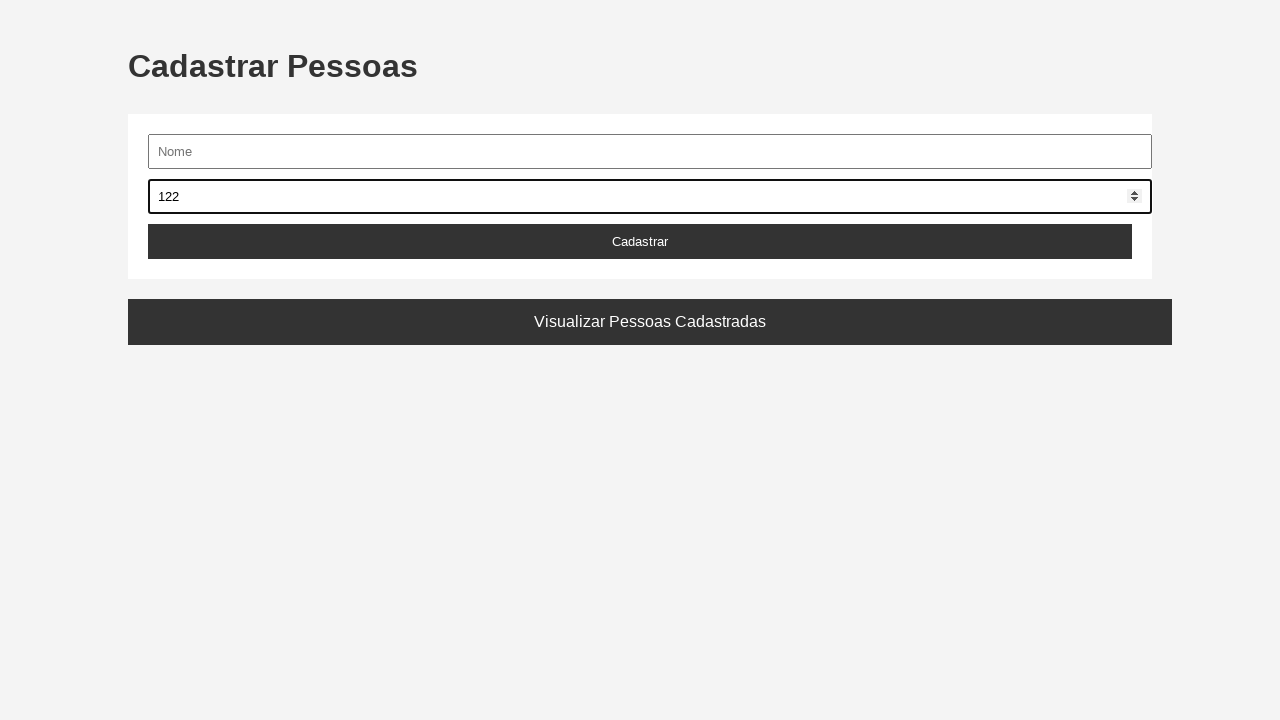

Verified that Idade field contains the expected value of 122
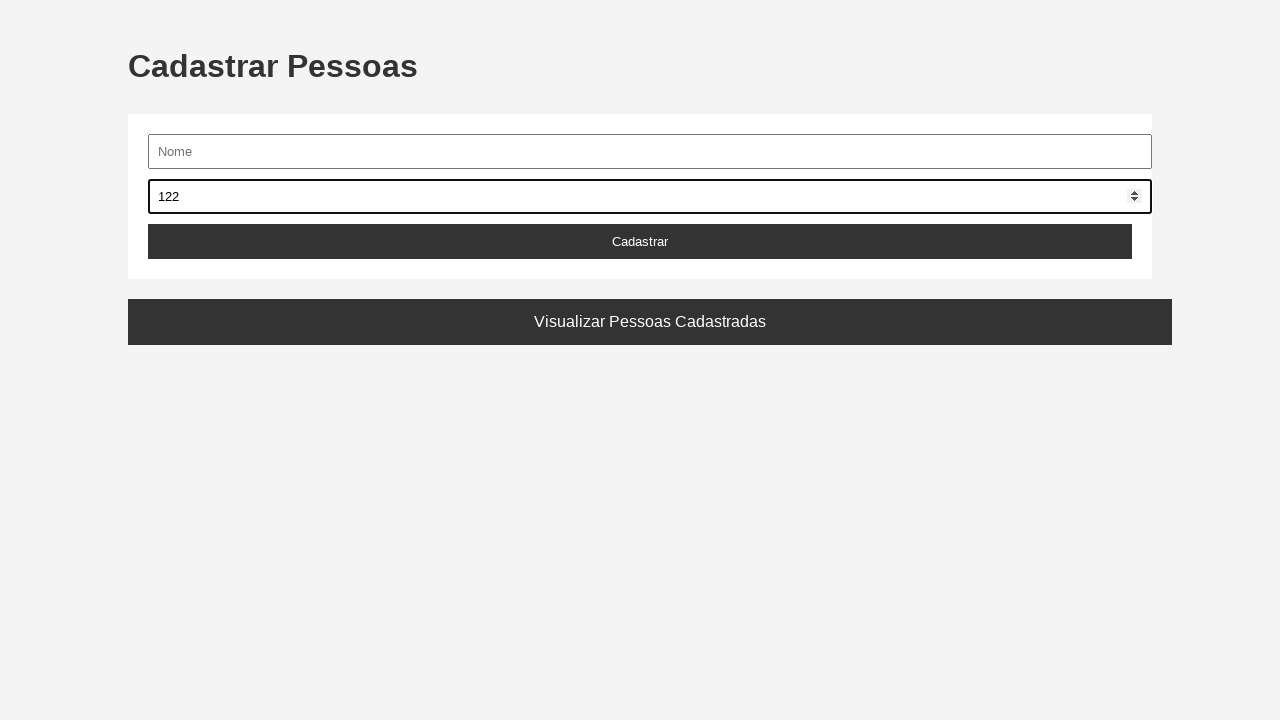

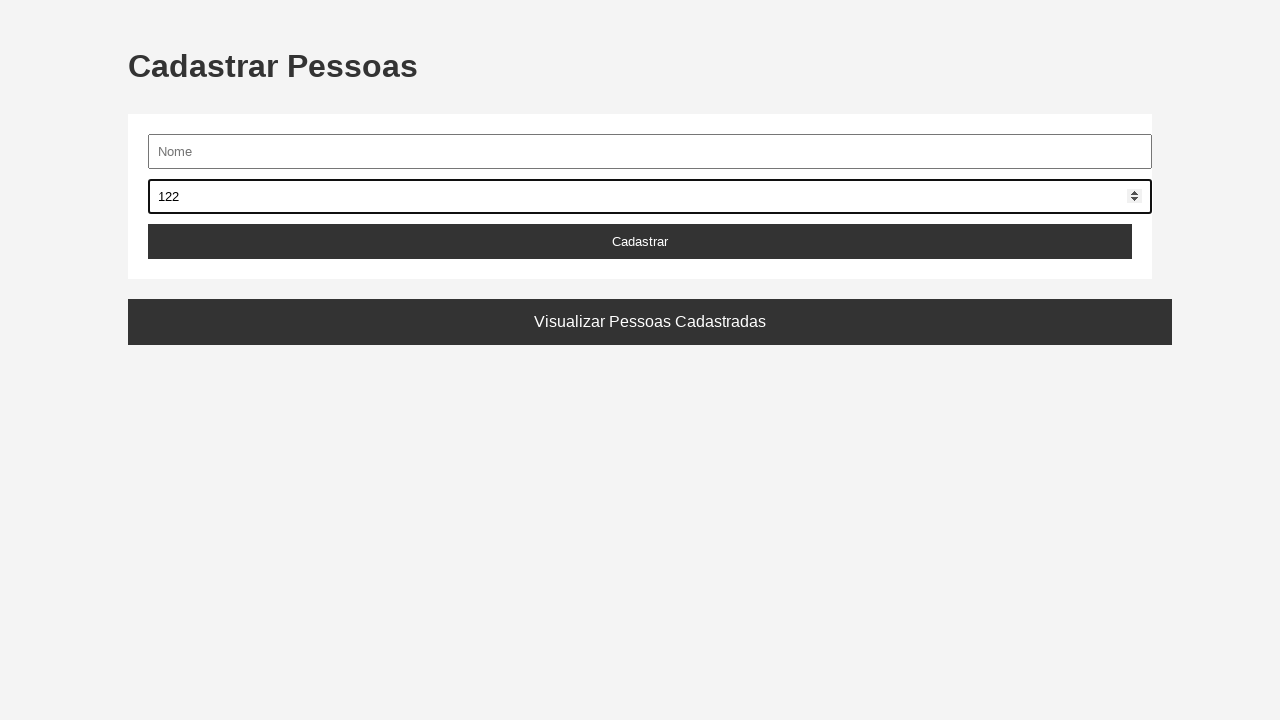